Tests radio button interactions on W3Schools tryit page by checking various radio button options in an iframe, including selecting HTML as favorite language, selecting age ranges, and submitting the form.

Starting URL: https://www.w3schools.com/tags/tryit.asp?filename=tryhtml5_input_type_radio

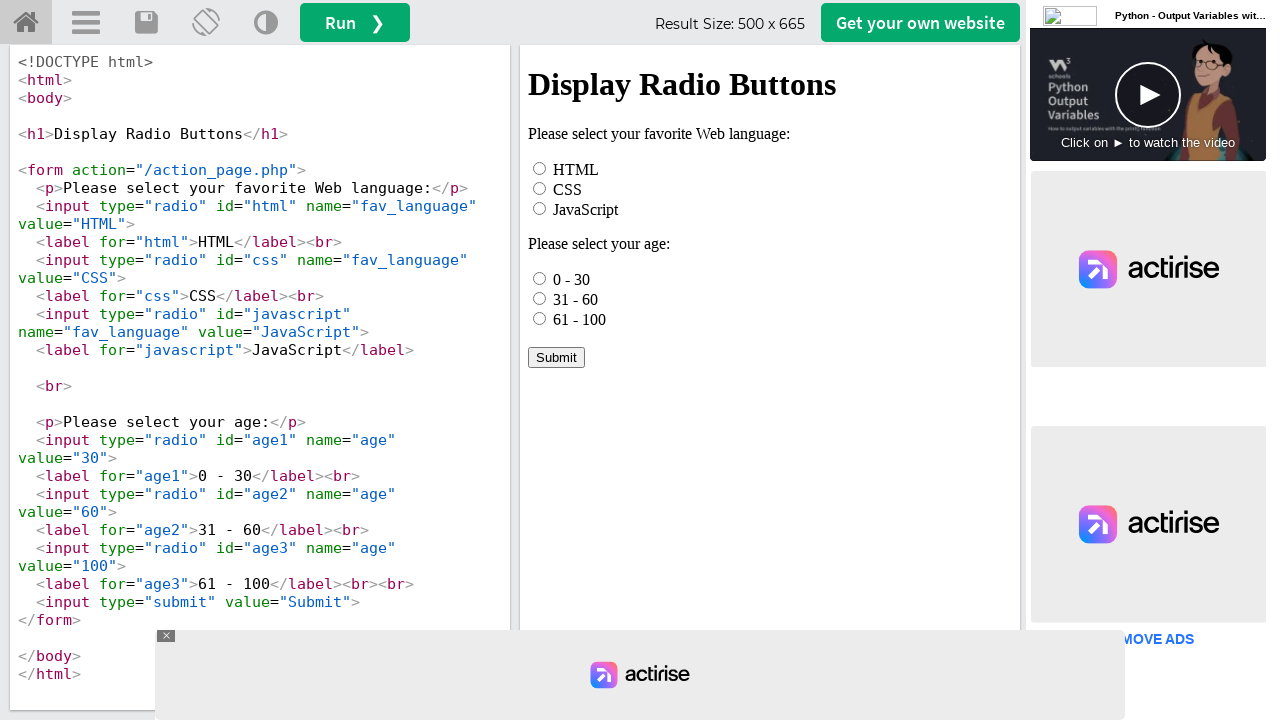

Clicked HTML radio button in iframe at (540, 168) on iframe[name="iframeResult"] >> internal:control=enter-frame >> #html
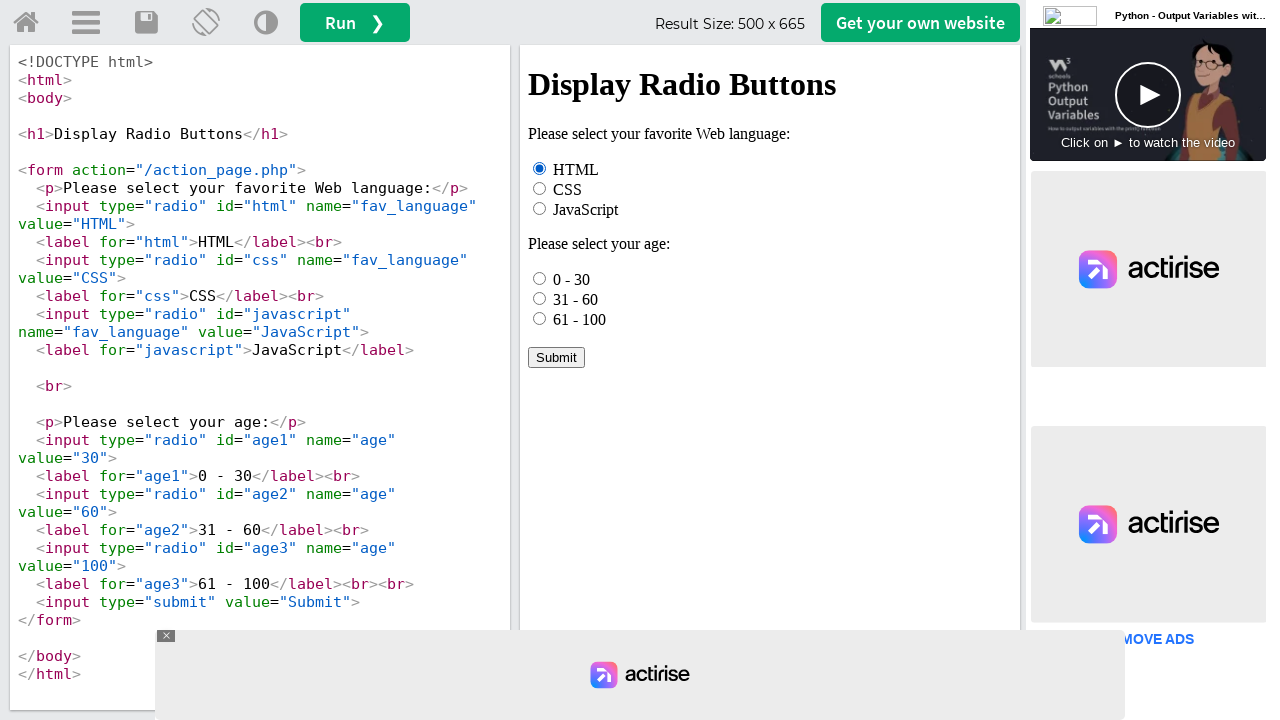

Checked first age radio button (0 - 30) at (540, 278) on iframe[name="iframeResult"] >> internal:control=enter-frame >> input[name="age"]
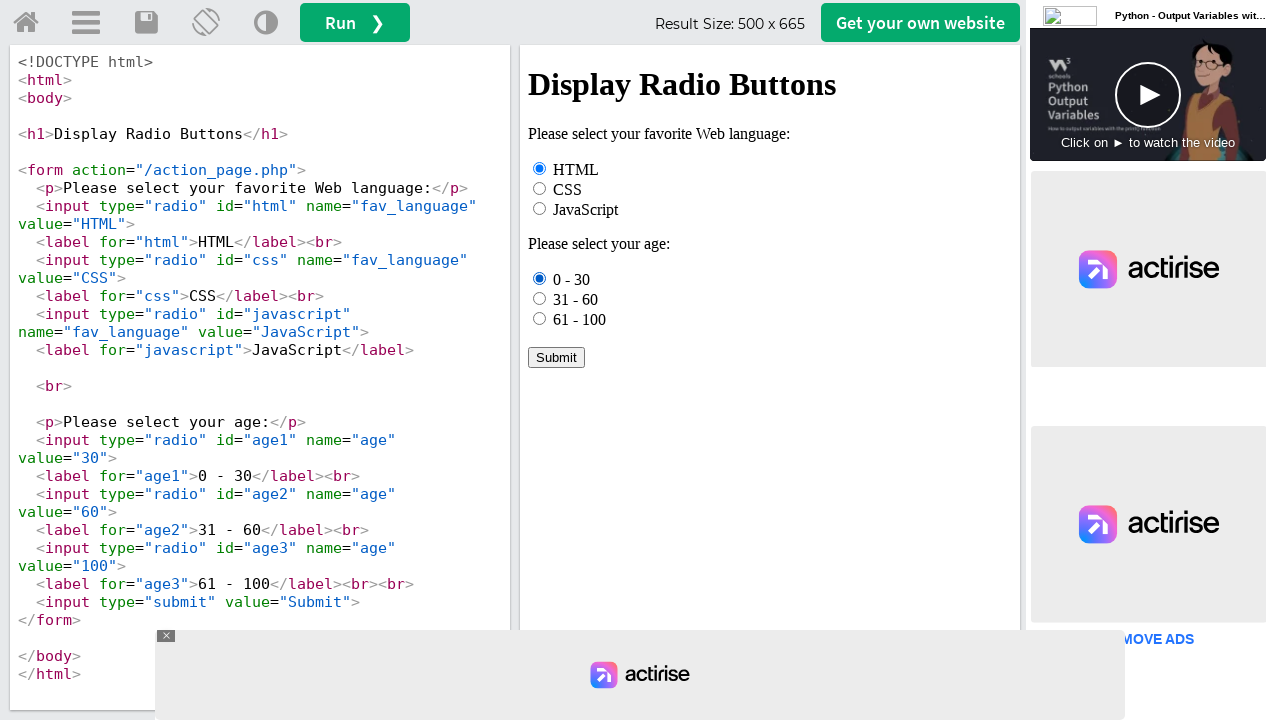

Clicked third age radio button (61 - 100) at (540, 318) on iframe[name="iframeResult"] >> internal:control=enter-frame >> input[name="age"]
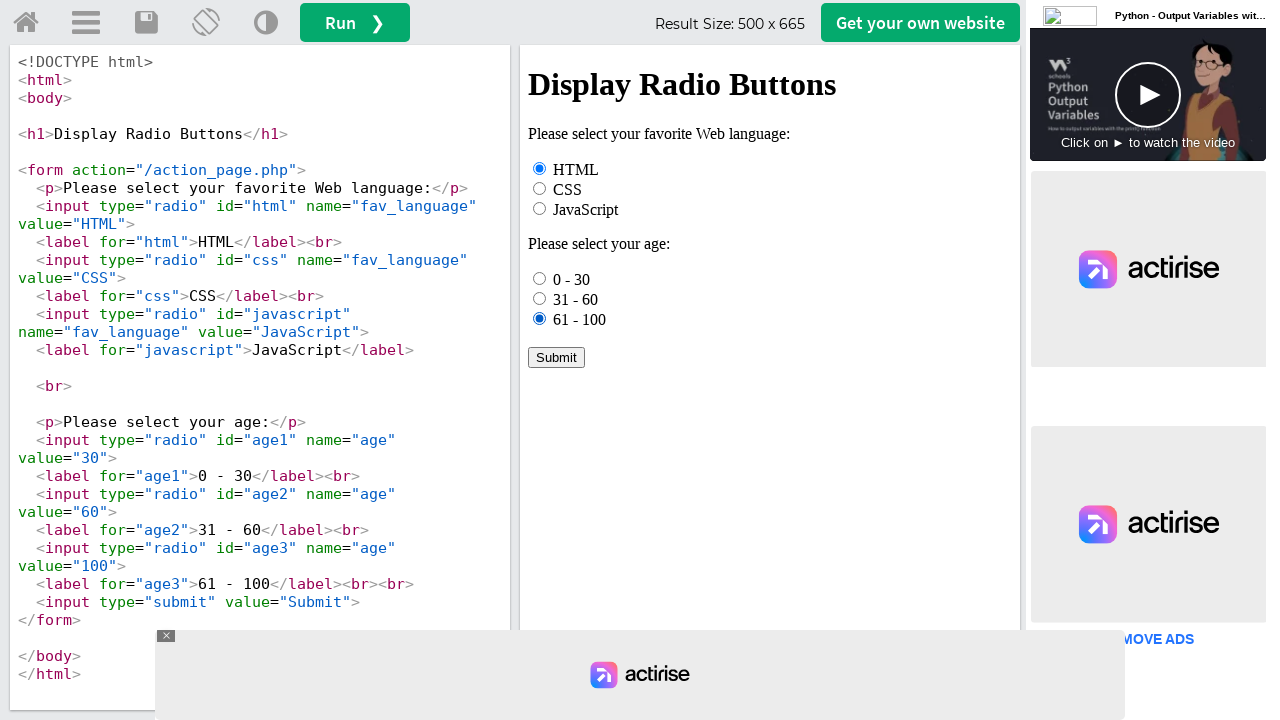

Clicked age radio button for 31 - 60 range at (576, 299) on iframe[name="iframeResult"] >> internal:control=enter-frame >> text=31 - 60
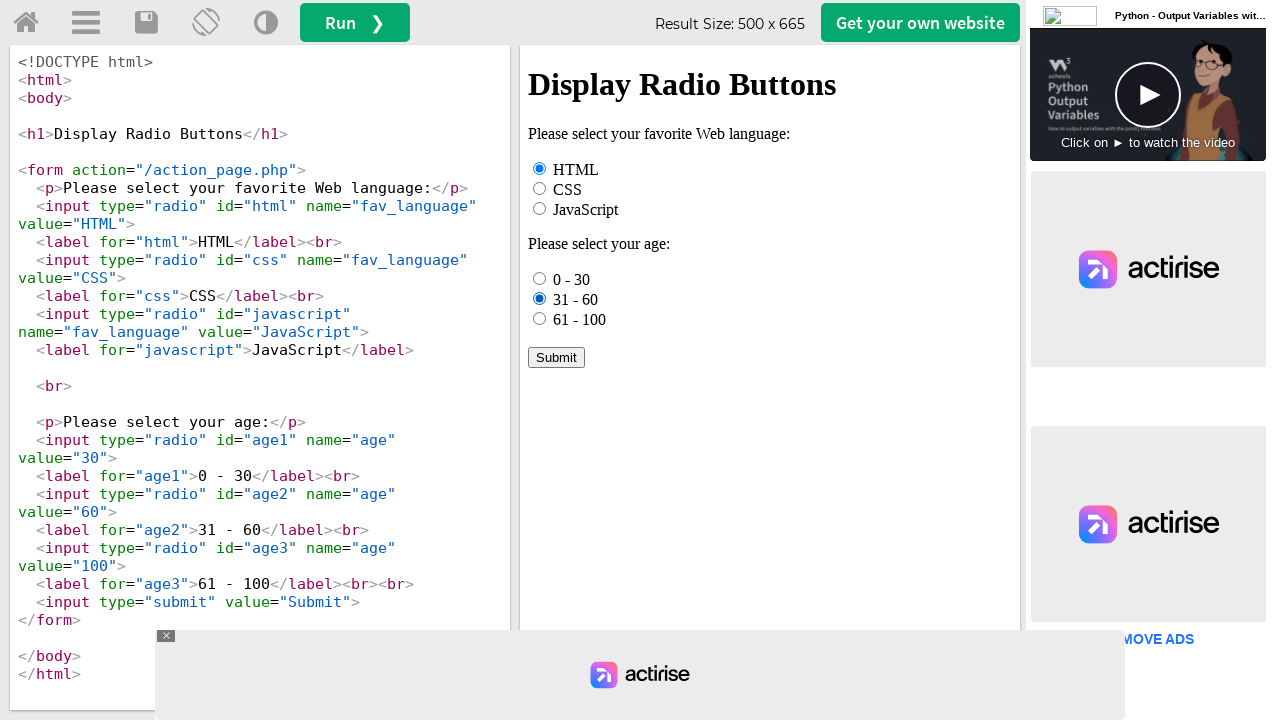

Clicked Submit button to submit form at (556, 357) on iframe[name="iframeResult"] >> internal:control=enter-frame >> text=Submit
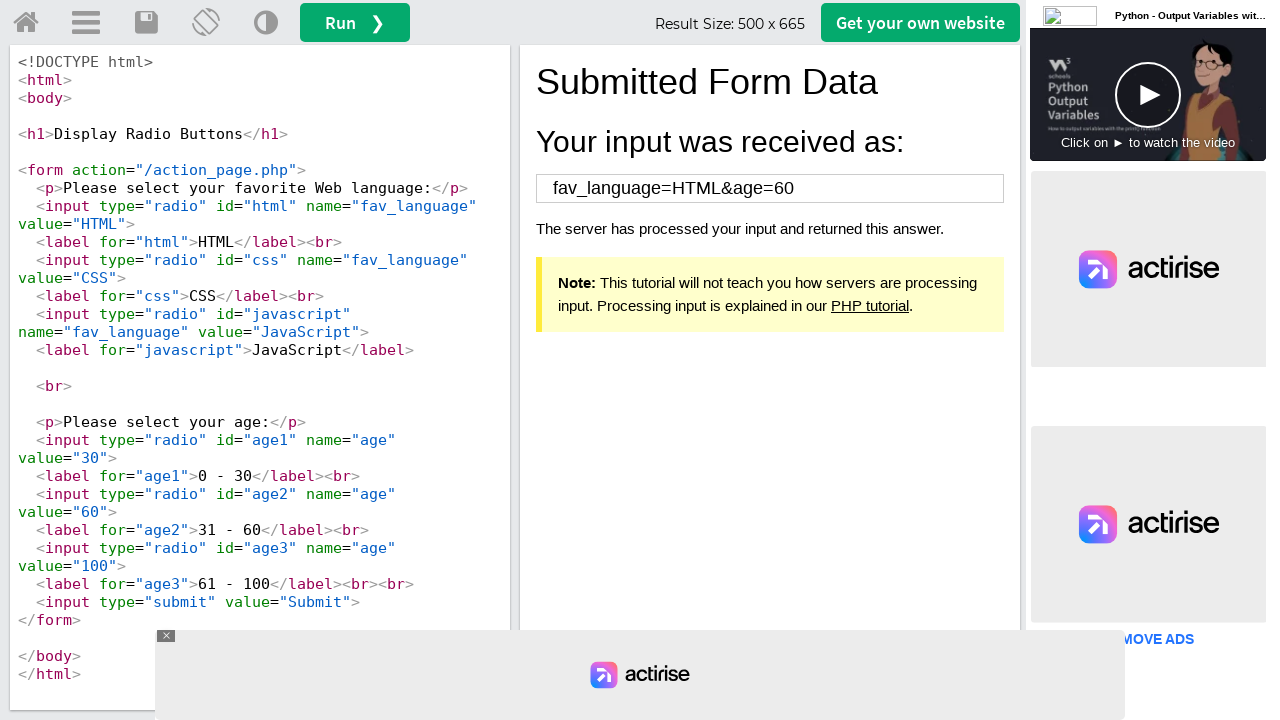

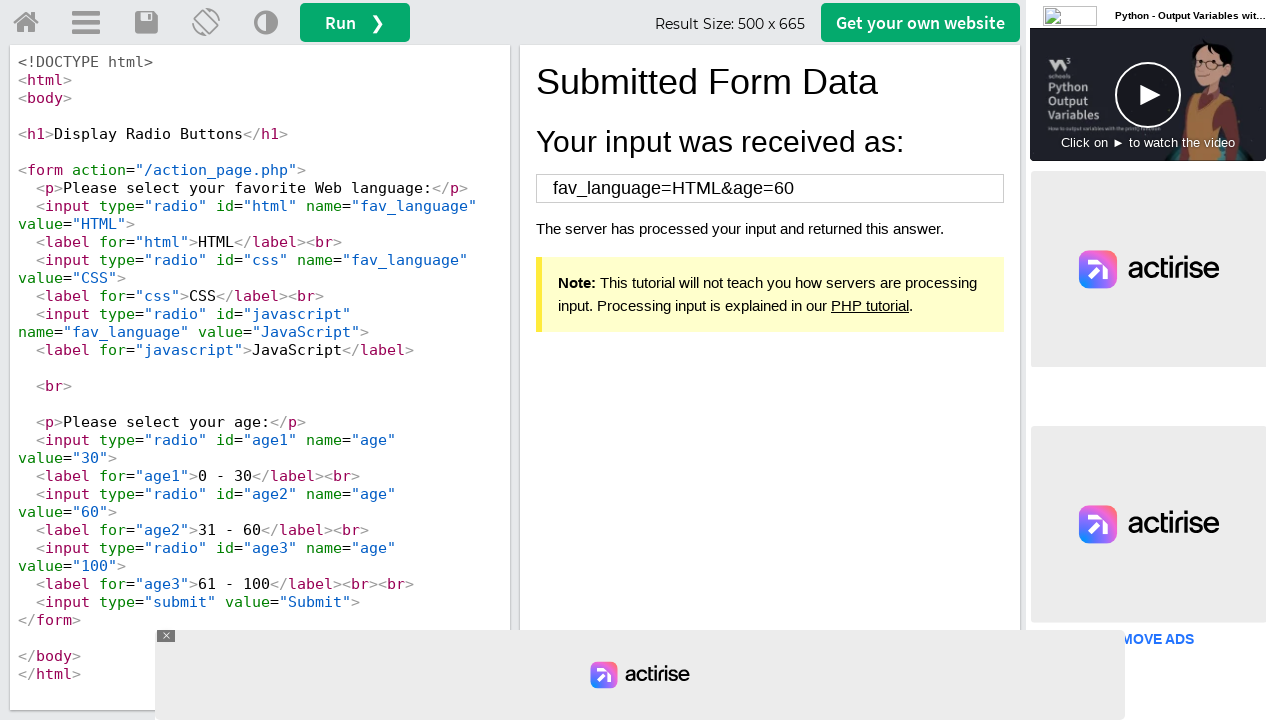